Tests interaction with form elements on an automation practice page by clicking a radio button and filling an autocomplete field with a partial country name

Starting URL: https://rahulshettyacademy.com/AutomationPractice/

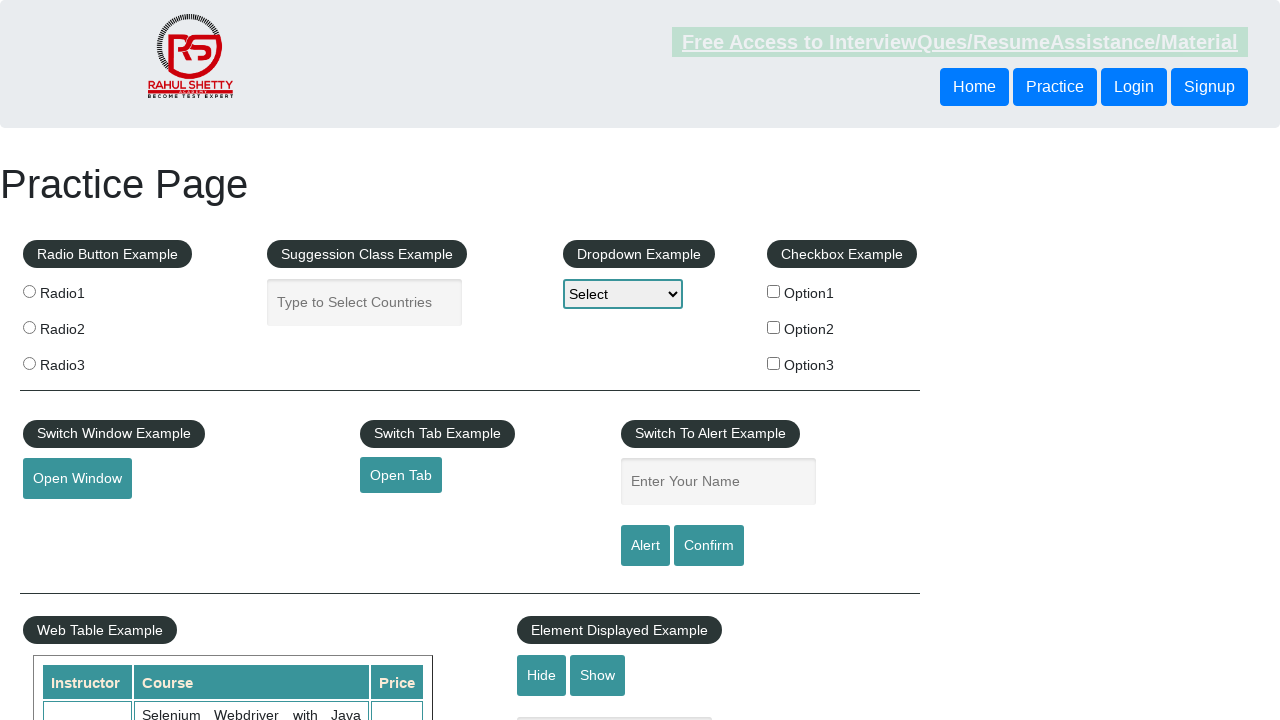

Waited for page to fully load (networkidle)
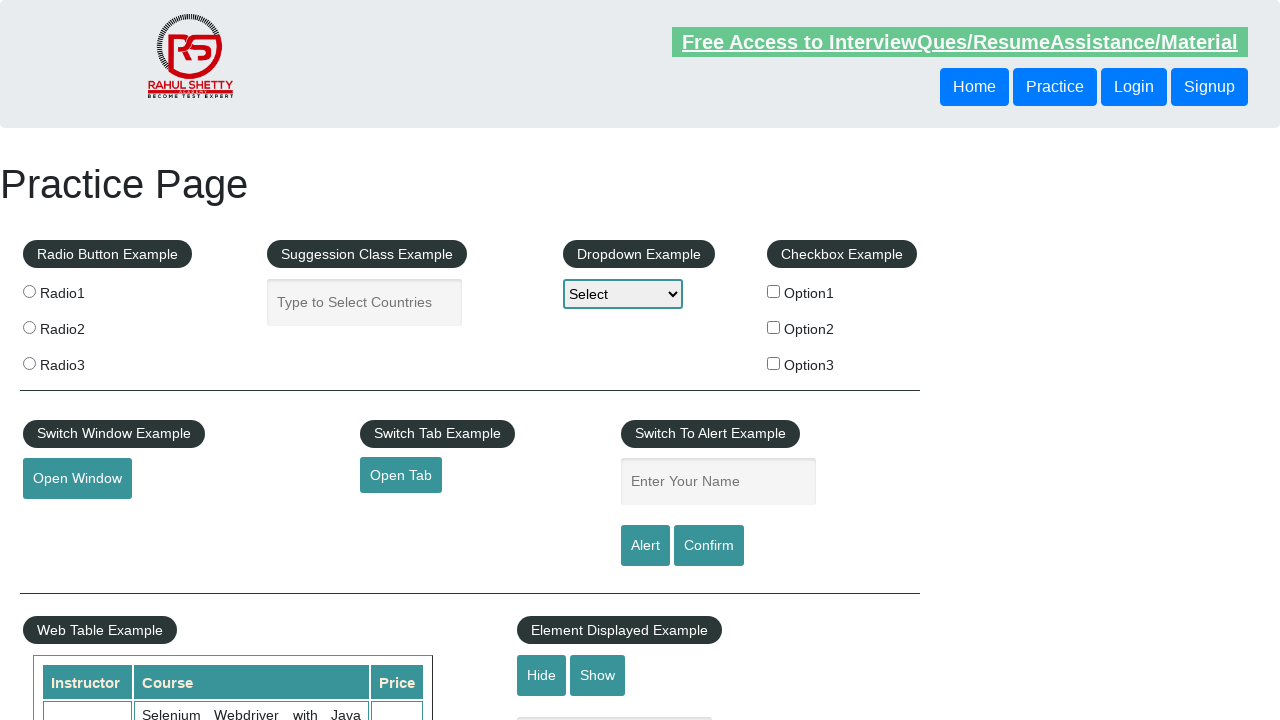

Clicked radio button with value containing 'radio2' at (29, 327) on [value*="radio2"] >> nth=0
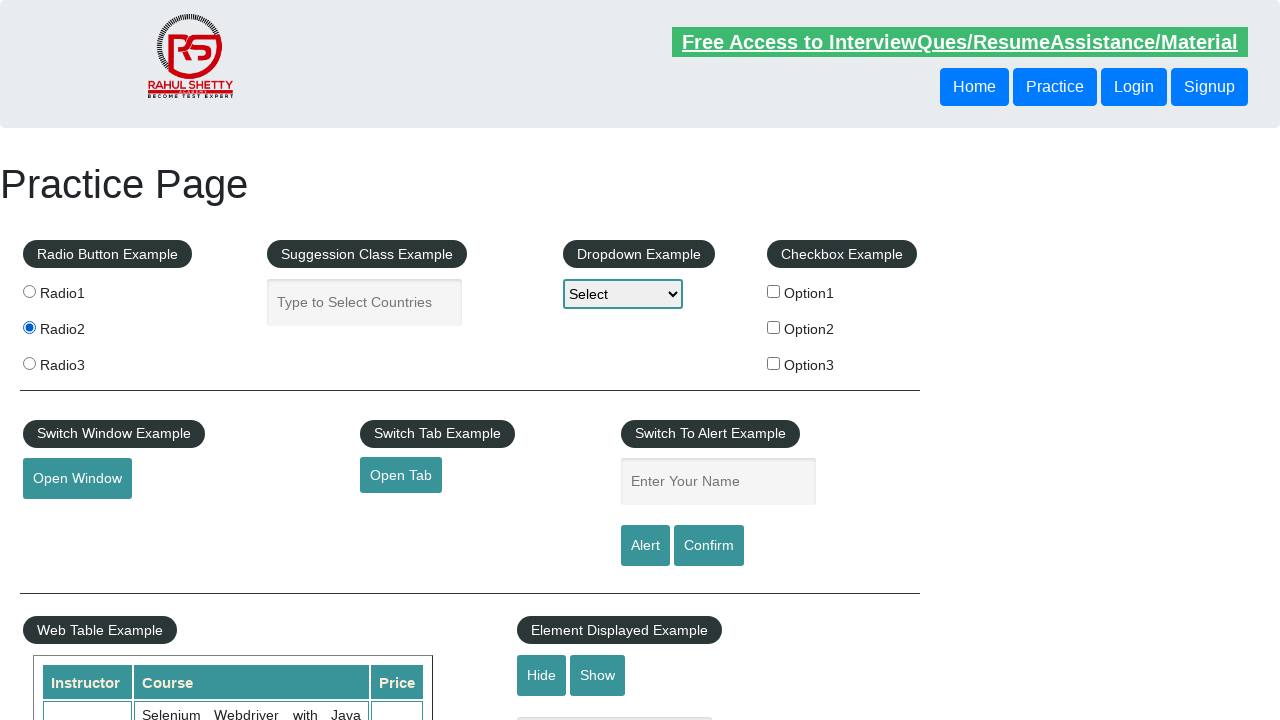

Filled autocomplete field with 'ind' (partial country name) on #autocomplete
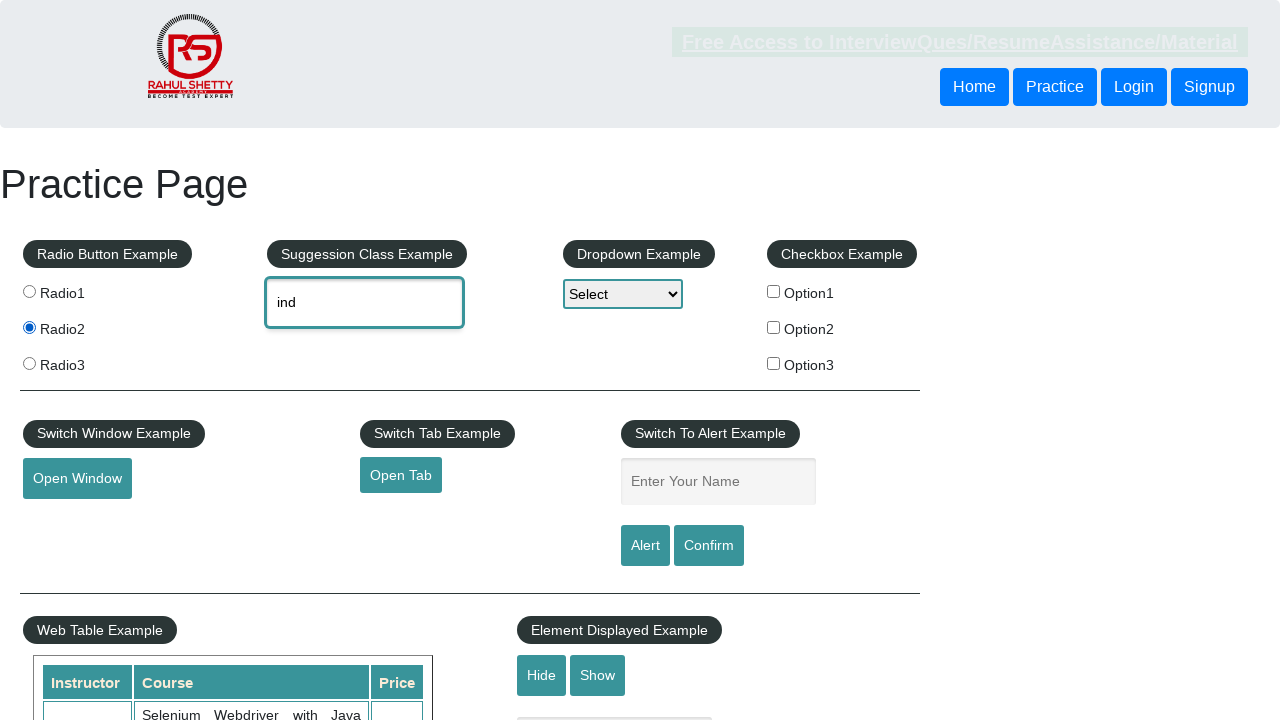

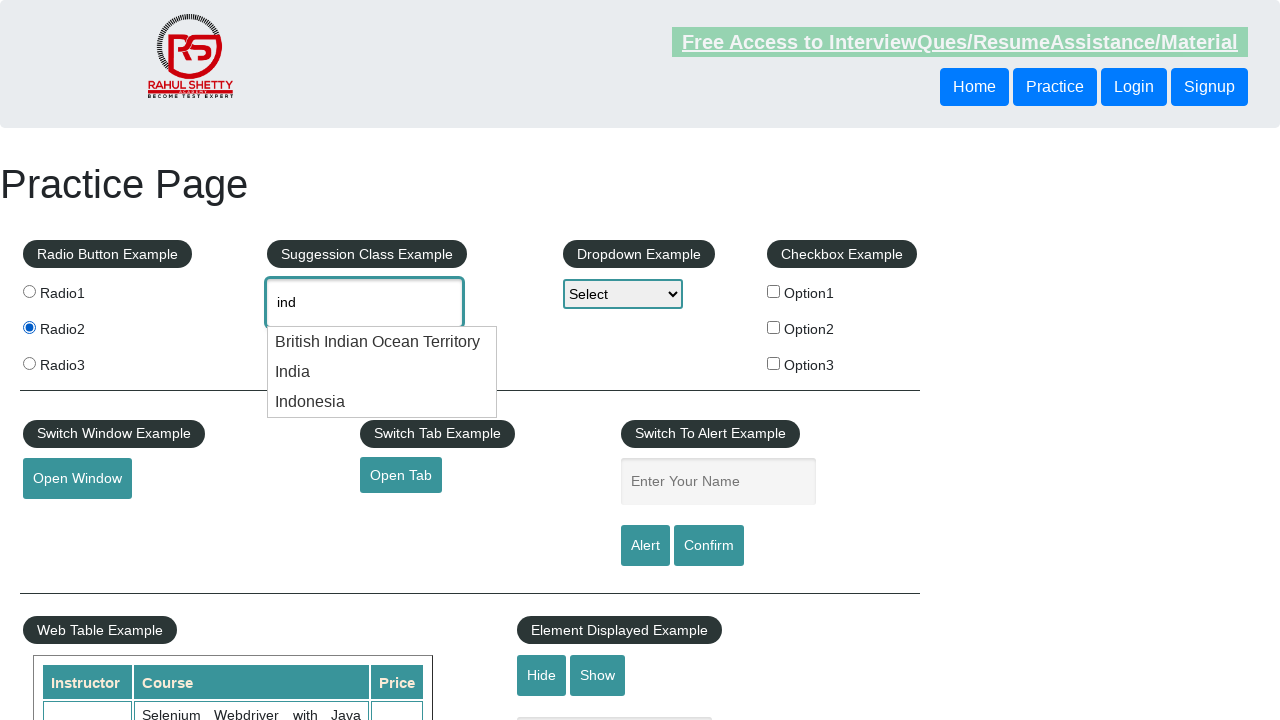